Tests dropdown selection functionality by selecting options using different methods: by visible text, by index, and by value

Starting URL: https://the-internet.herokuapp.com/dropdown

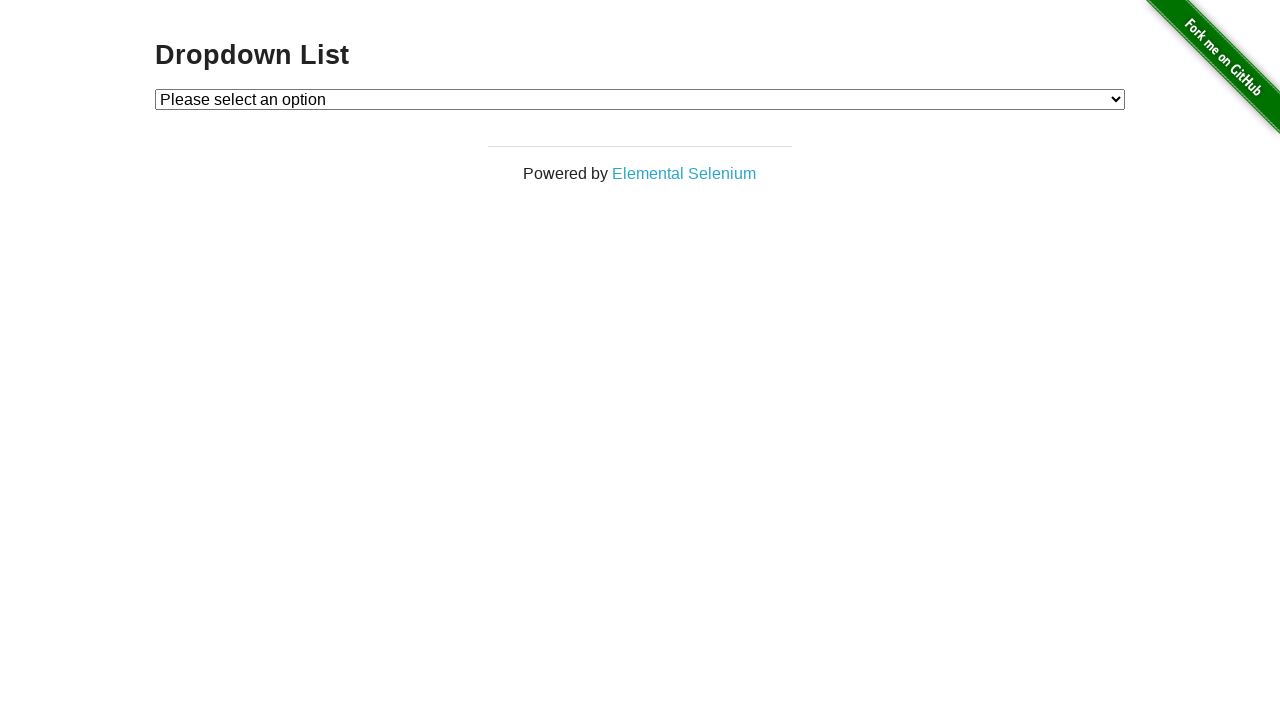

Selected dropdown option by visible text 'Option 1' on #dropdown
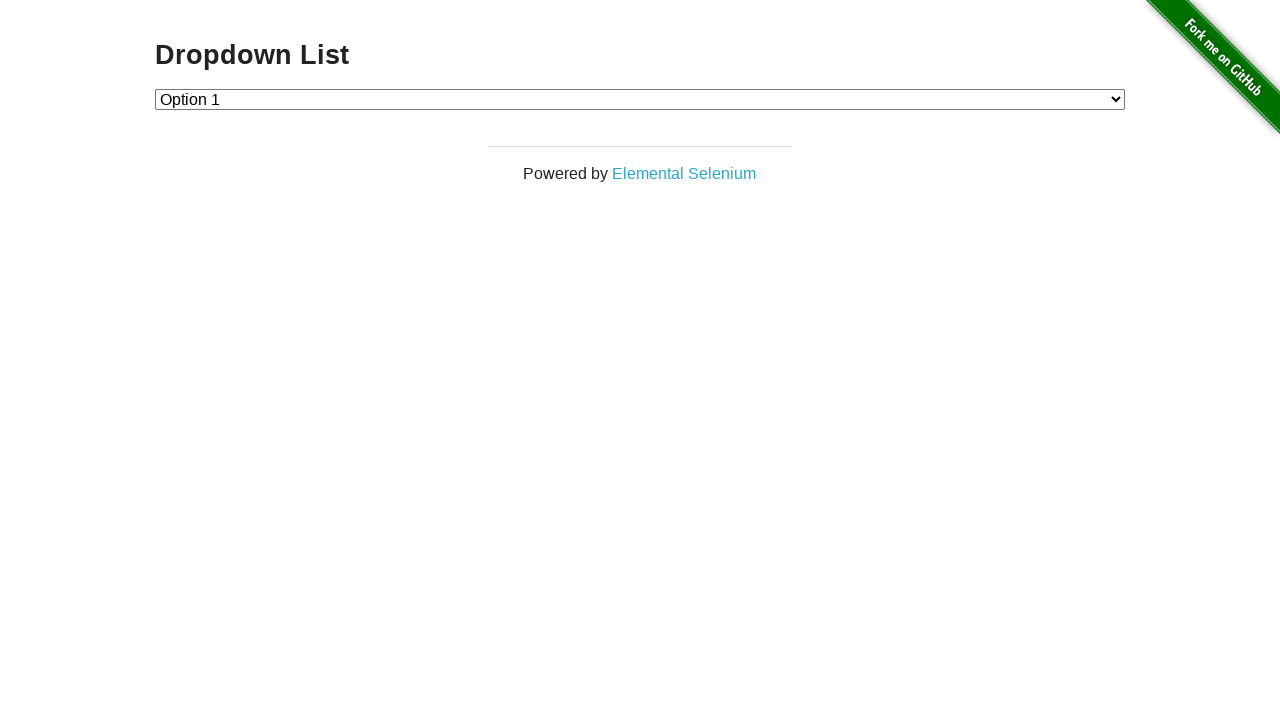

Selected dropdown option by index 2 ('Option 2') on #dropdown
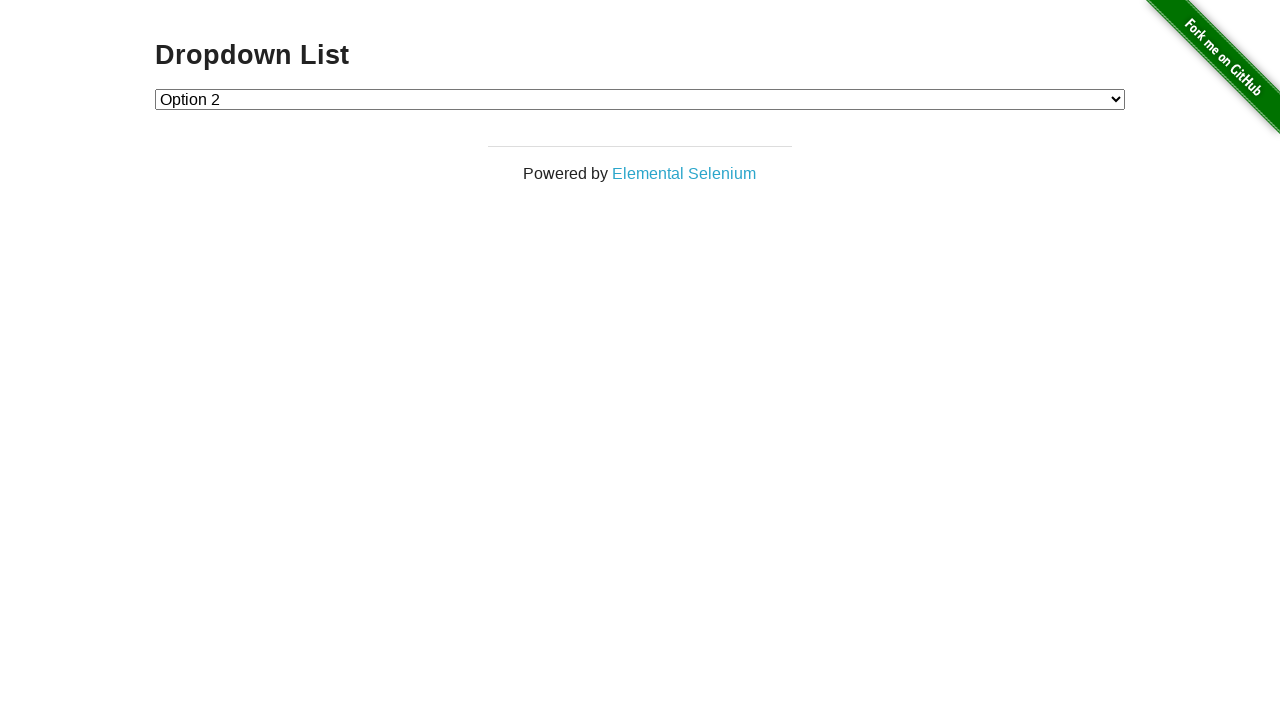

Selected dropdown option by value '1' (Option 1) on #dropdown
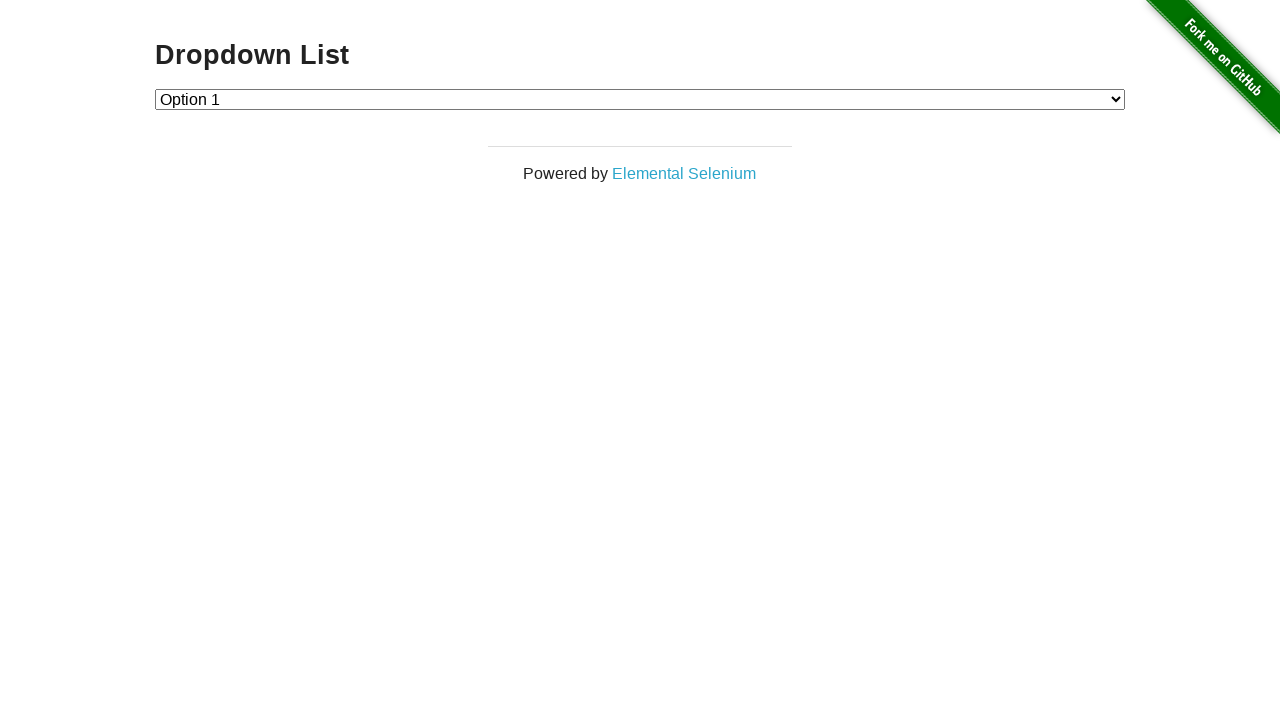

Waited for dropdown to ensure final selection is applied
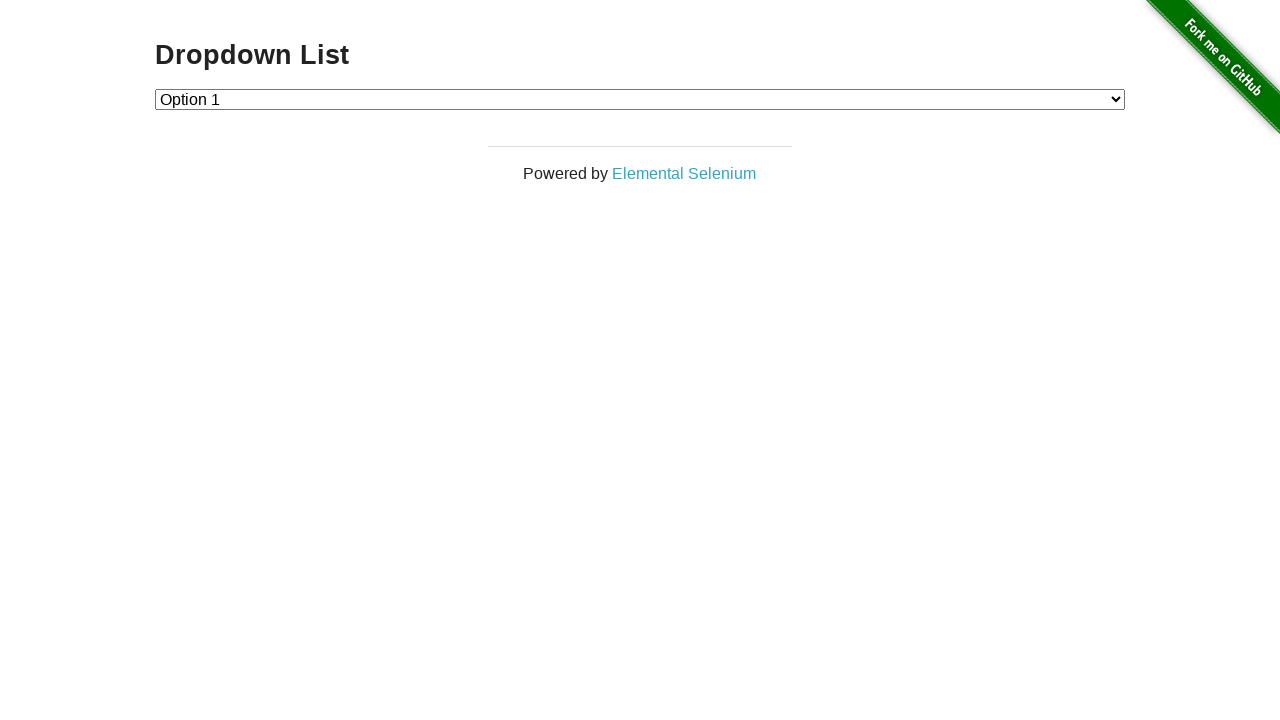

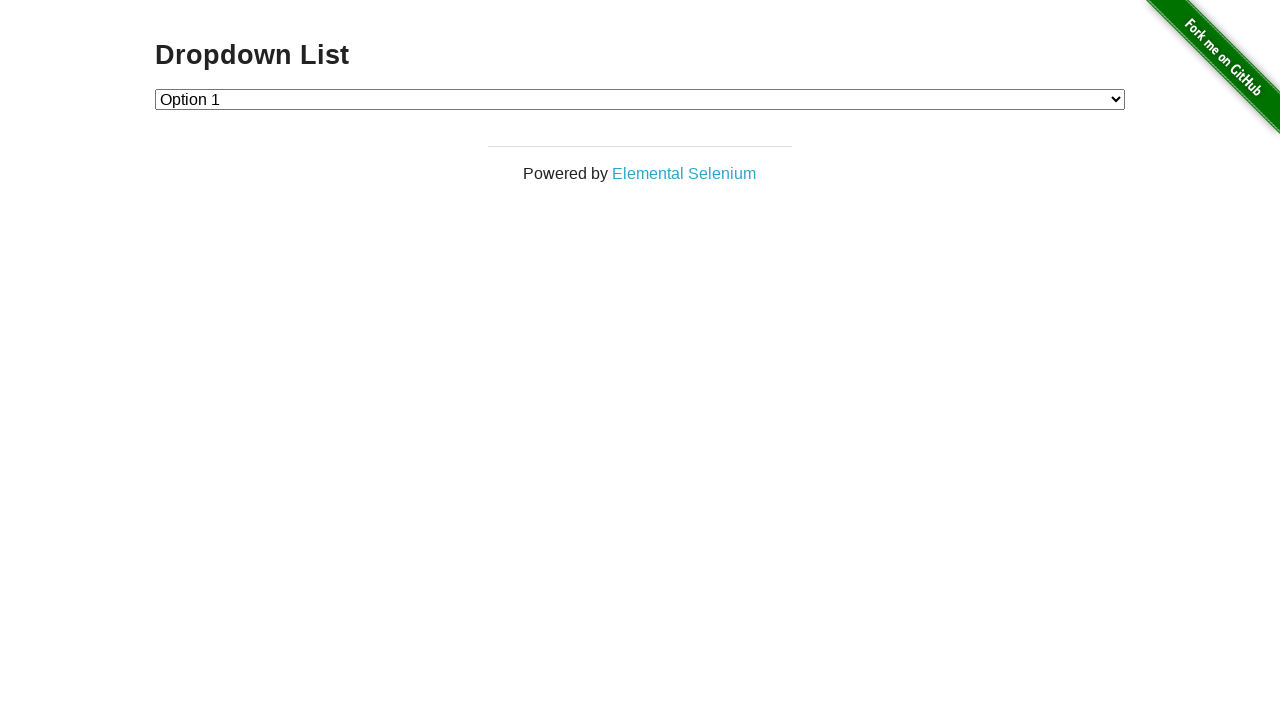